Tests autosuggestive dropdown functionality by typing a partial search term and selecting an option from the suggestions that appear

Starting URL: https://rahulshettyacademy.com/dropdownsPractise/

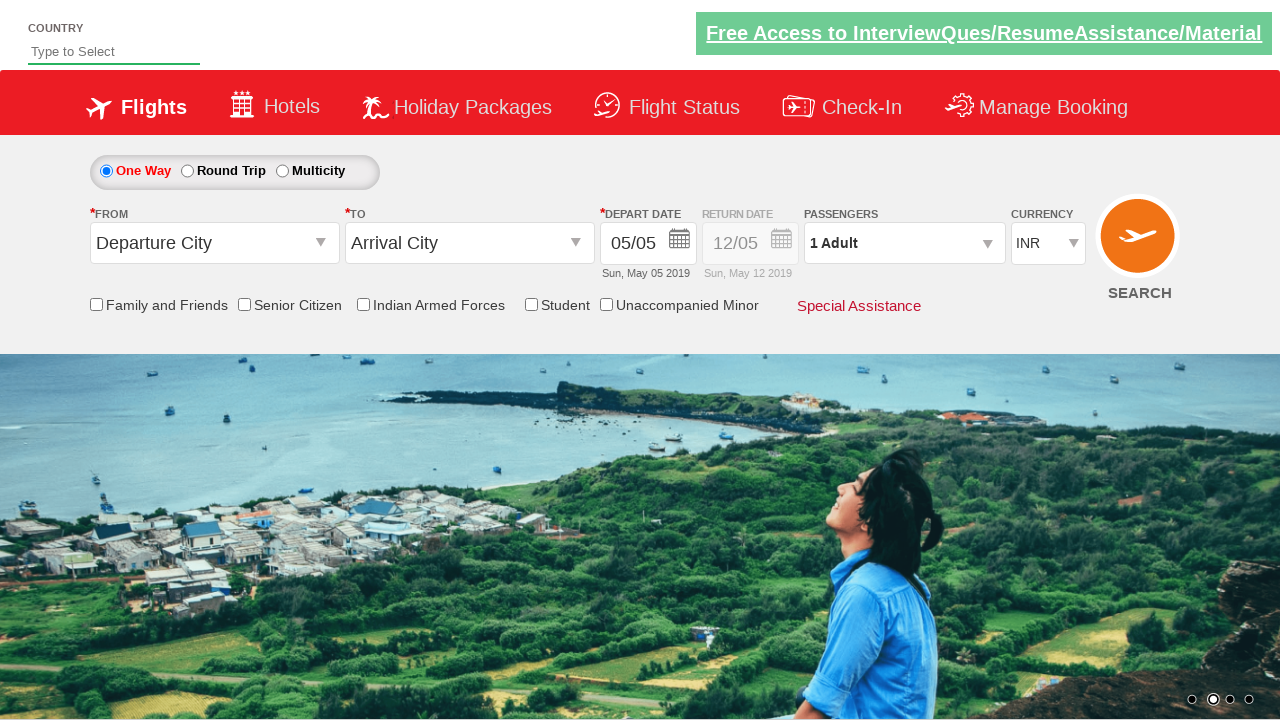

Typed 'ind' in autosuggest input field to trigger dropdown suggestions on input#autosuggest
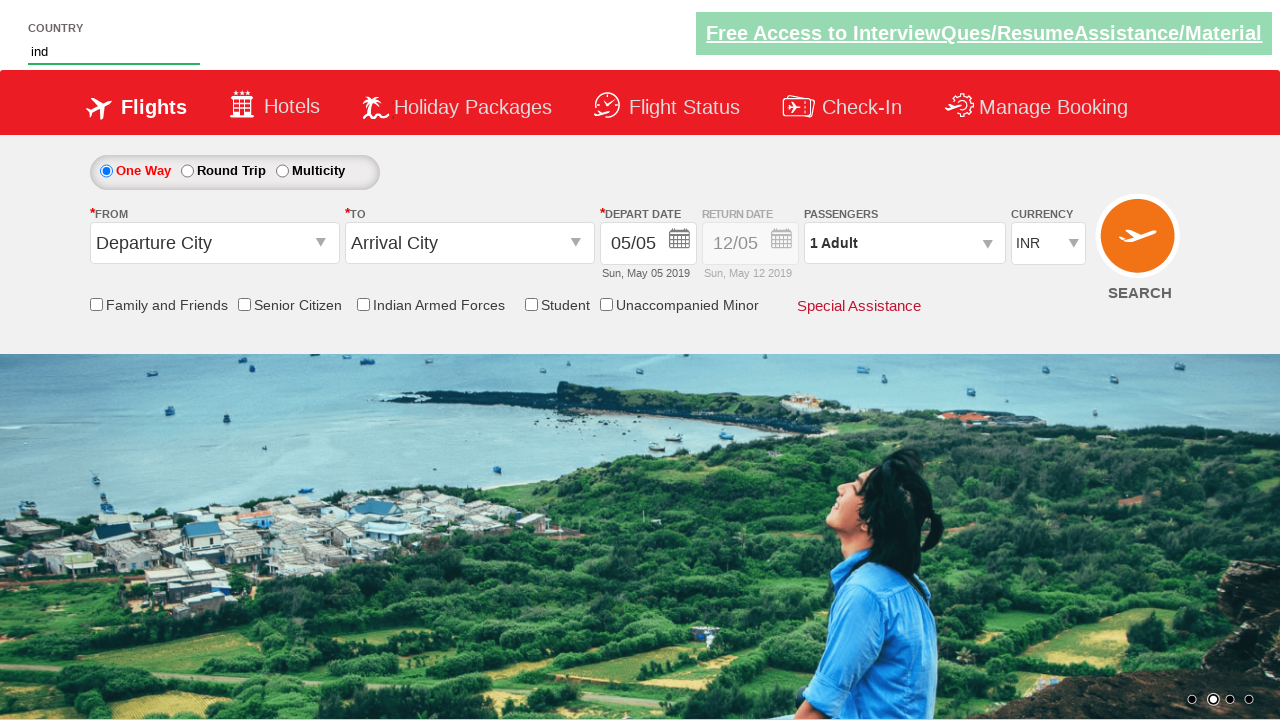

Waited for autosuggestive dropdown option to appear
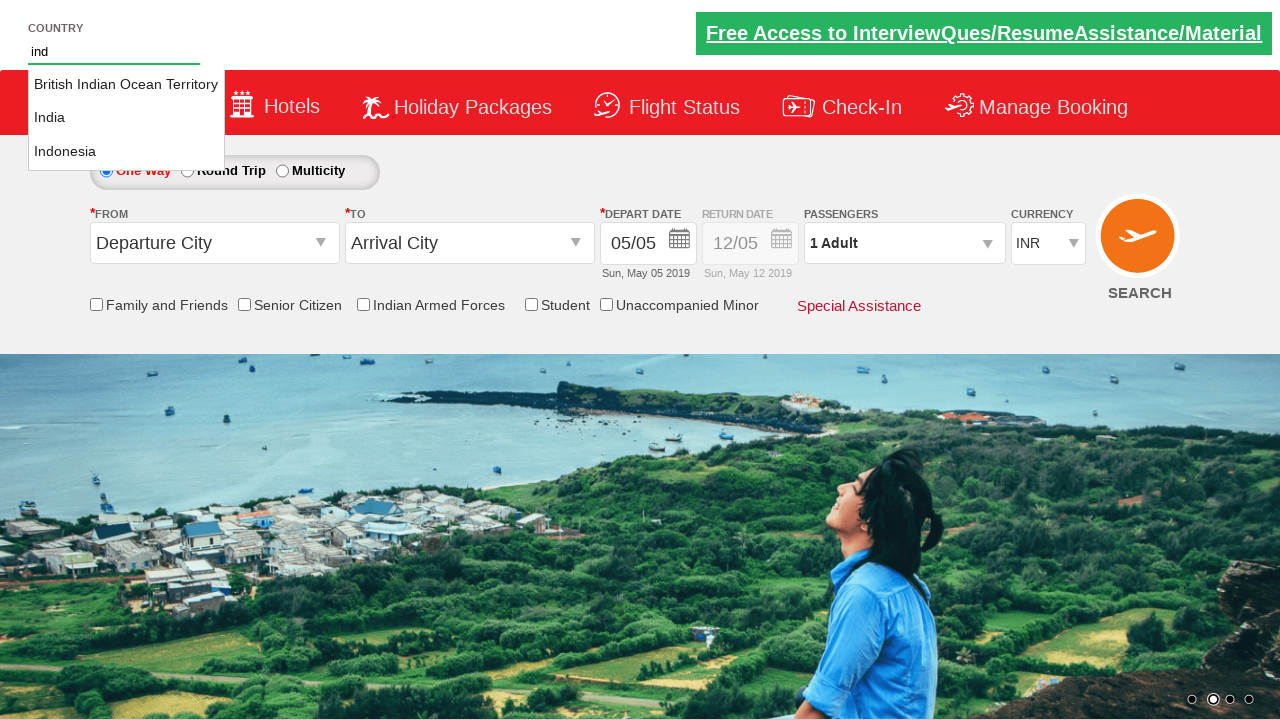

Clicked on the suggested dropdown option at (126, 118) on #ui-id-4
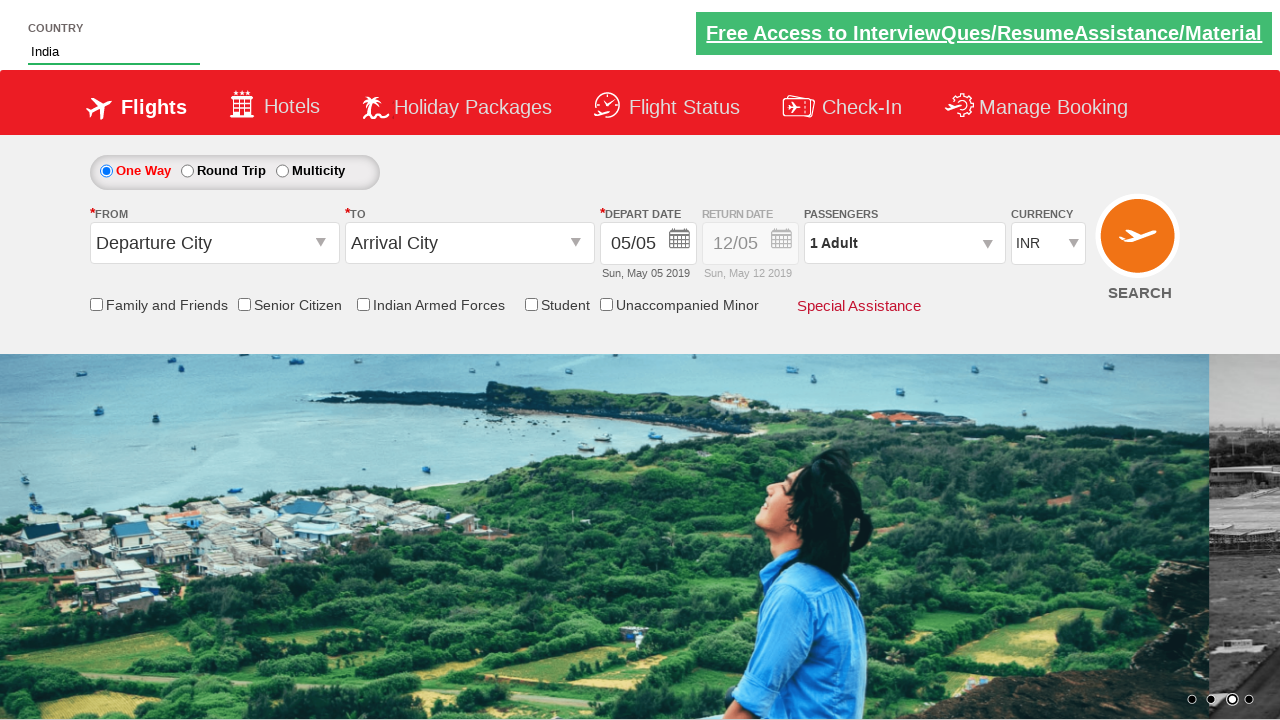

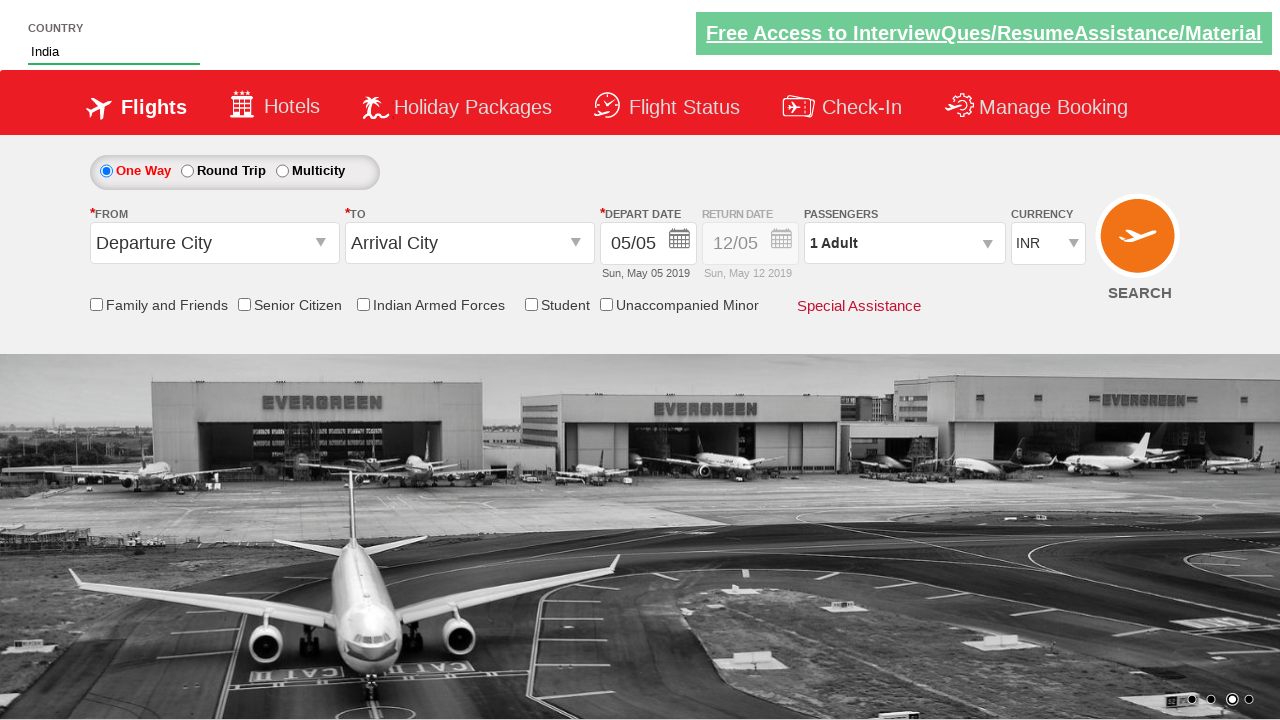